Fills in a comments field and submits the form, then verifies the submitted comment is displayed on the page

Starting URL: http://saucelabs.com/test/guinea-pig

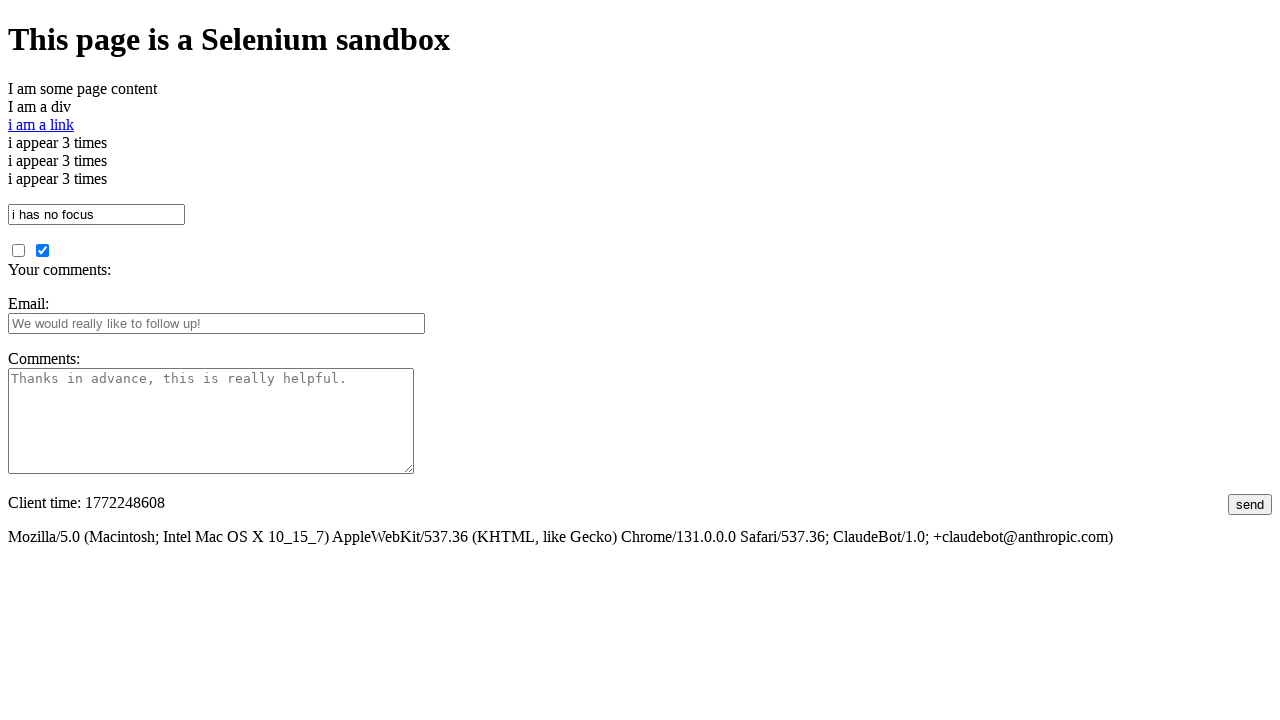

Clicked comments field at (211, 421) on #comments
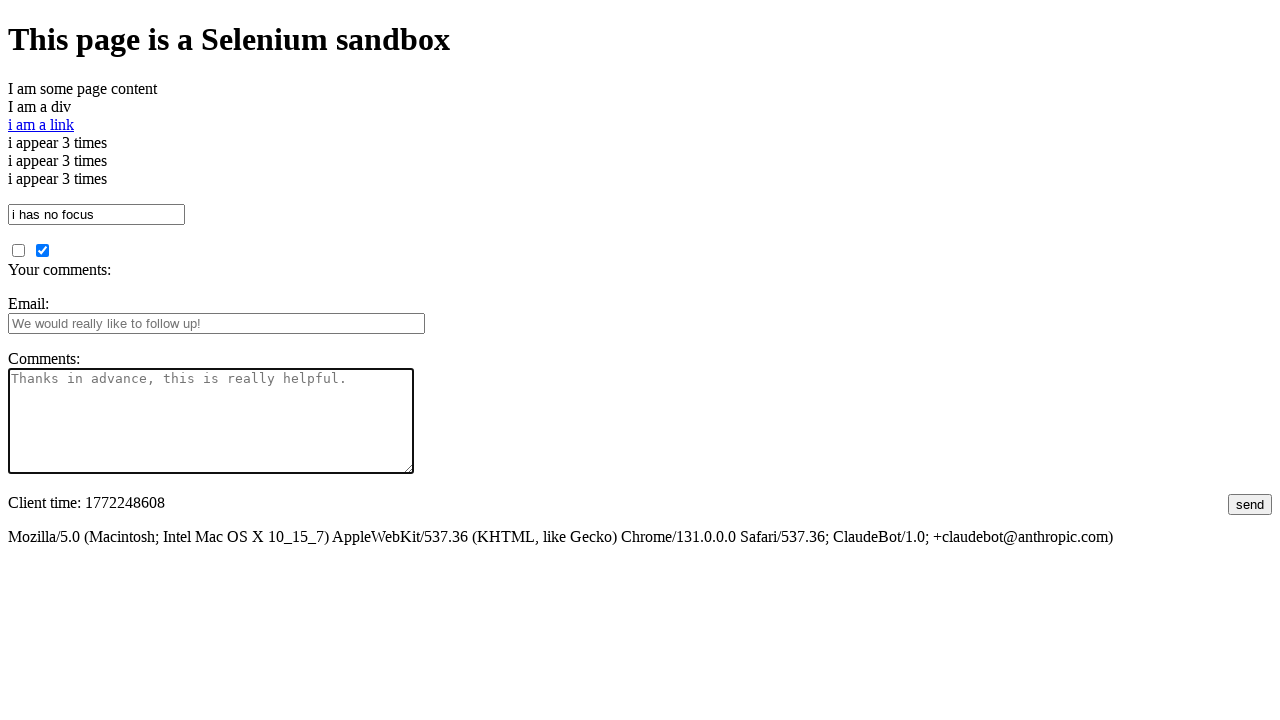

Filled comments field with text: 'This is a very insightful comment.' on #comments
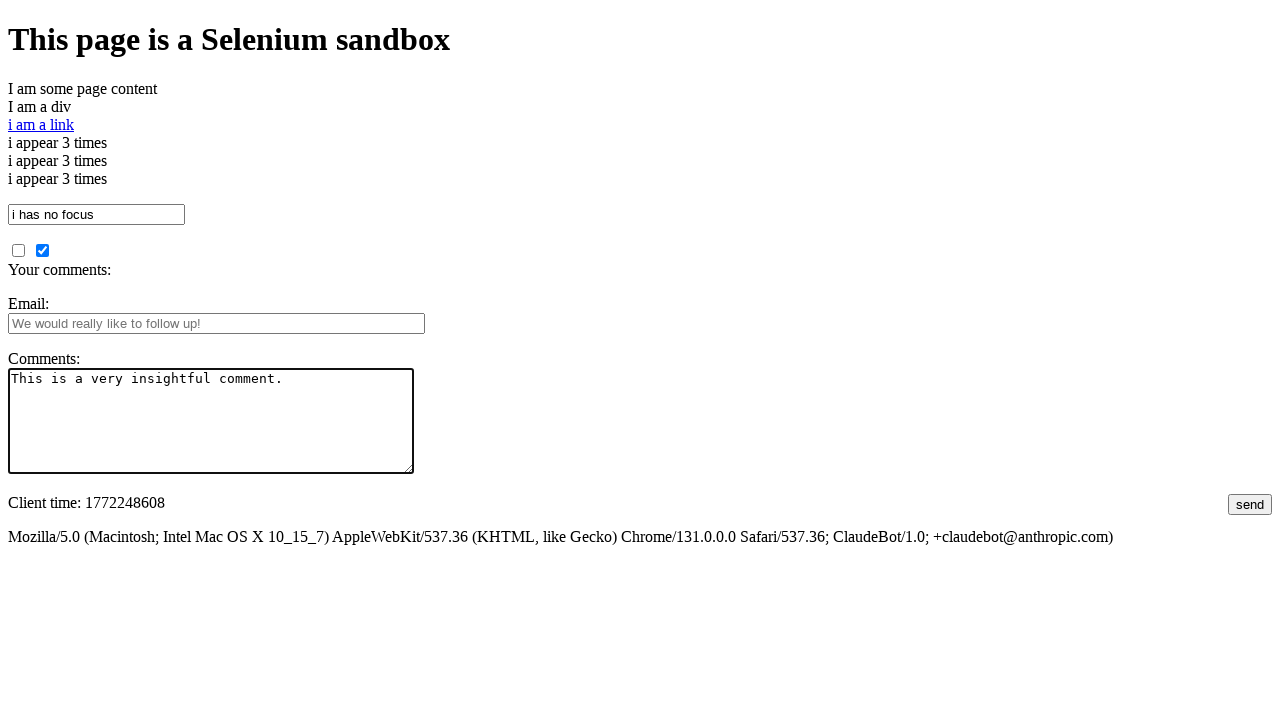

Clicked submit button to submit the form at (1250, 504) on #submit
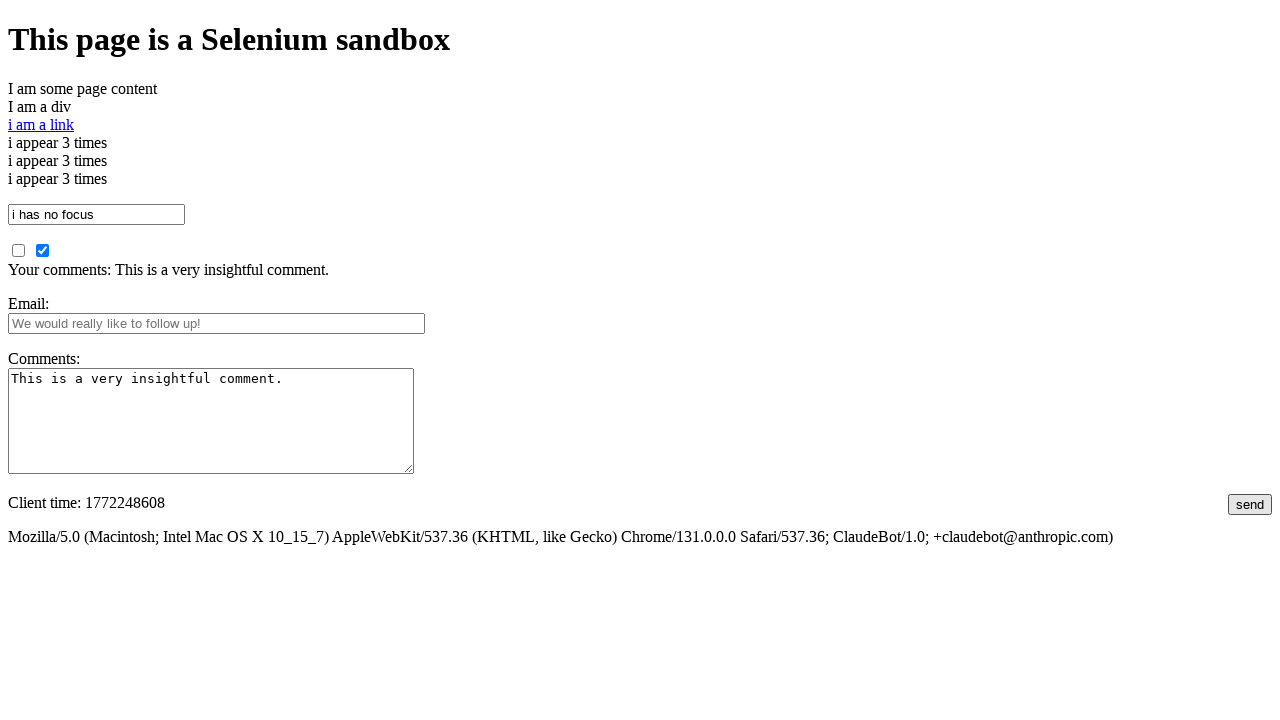

Waited for submitted comment to appear on page
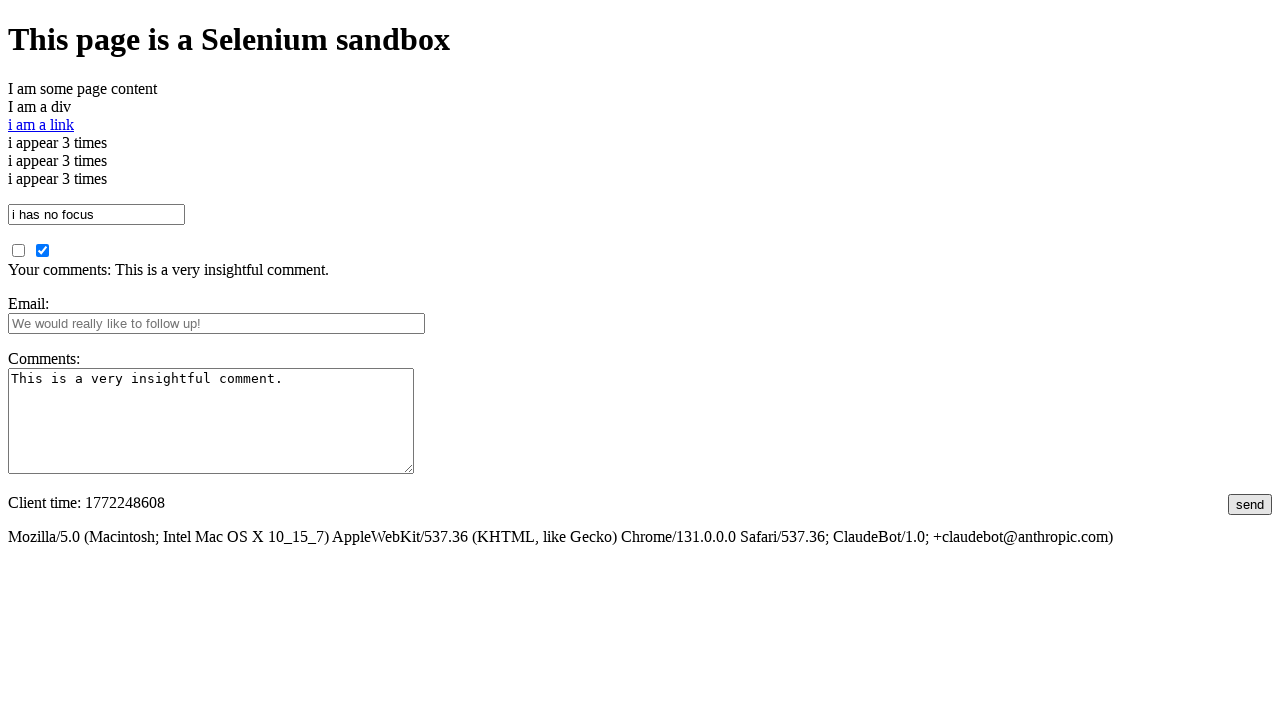

Verified submitted comment is displayed correctly on page
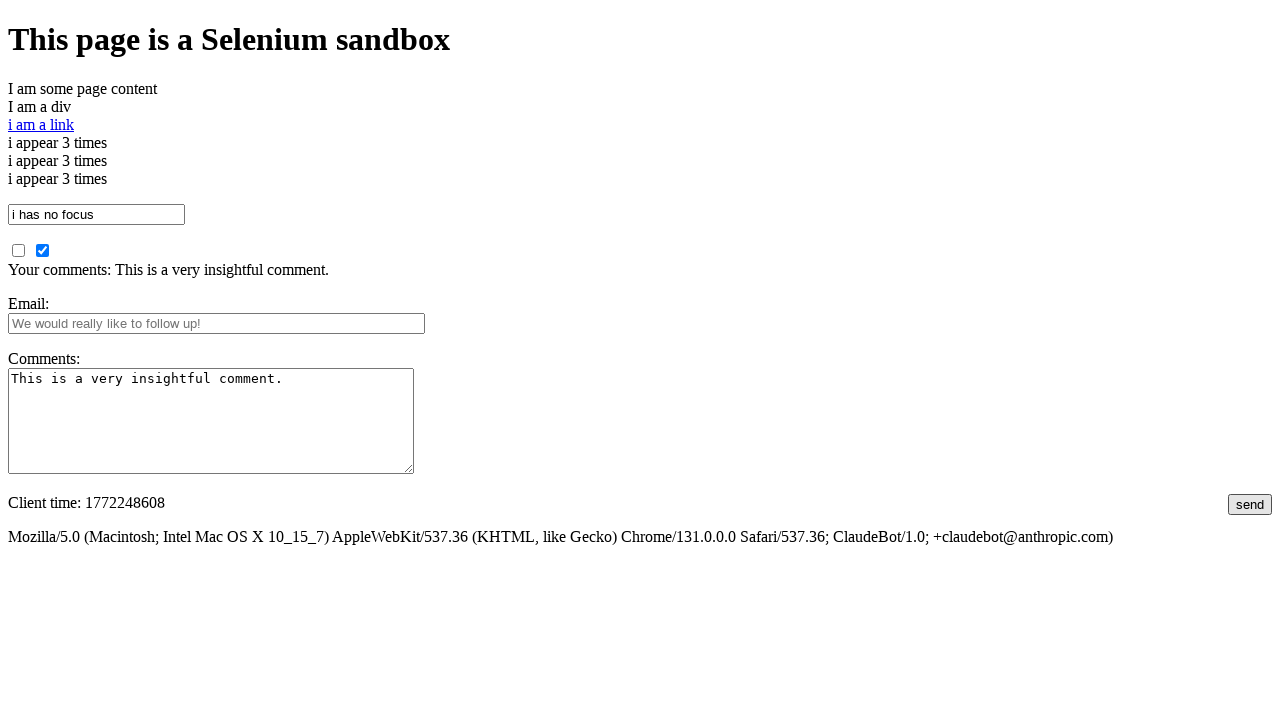

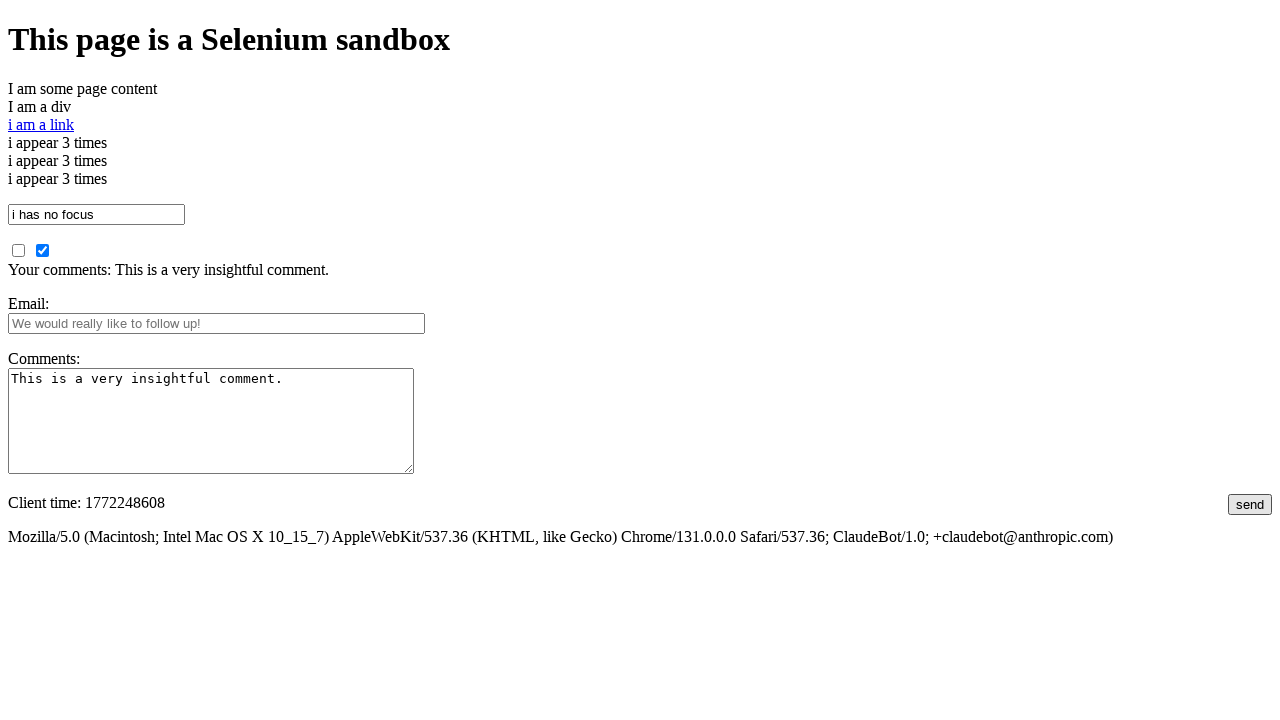